Tests dynamic loading functionality by clicking the Start button and waiting for the "Hello World!" text to become visible using explicit wait for visibility.

Starting URL: https://automationfc.github.io/dynamic-loading/

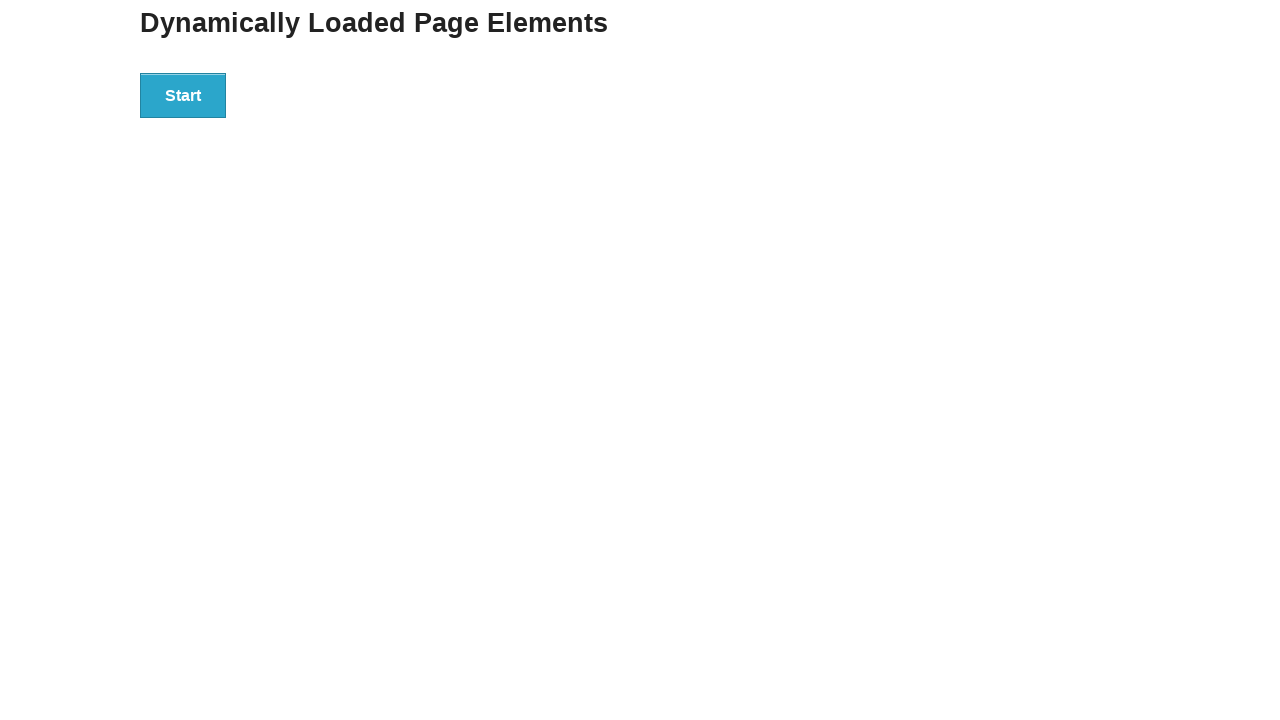

Clicked the Start button at (183, 95) on xpath=//*[text()='Start']
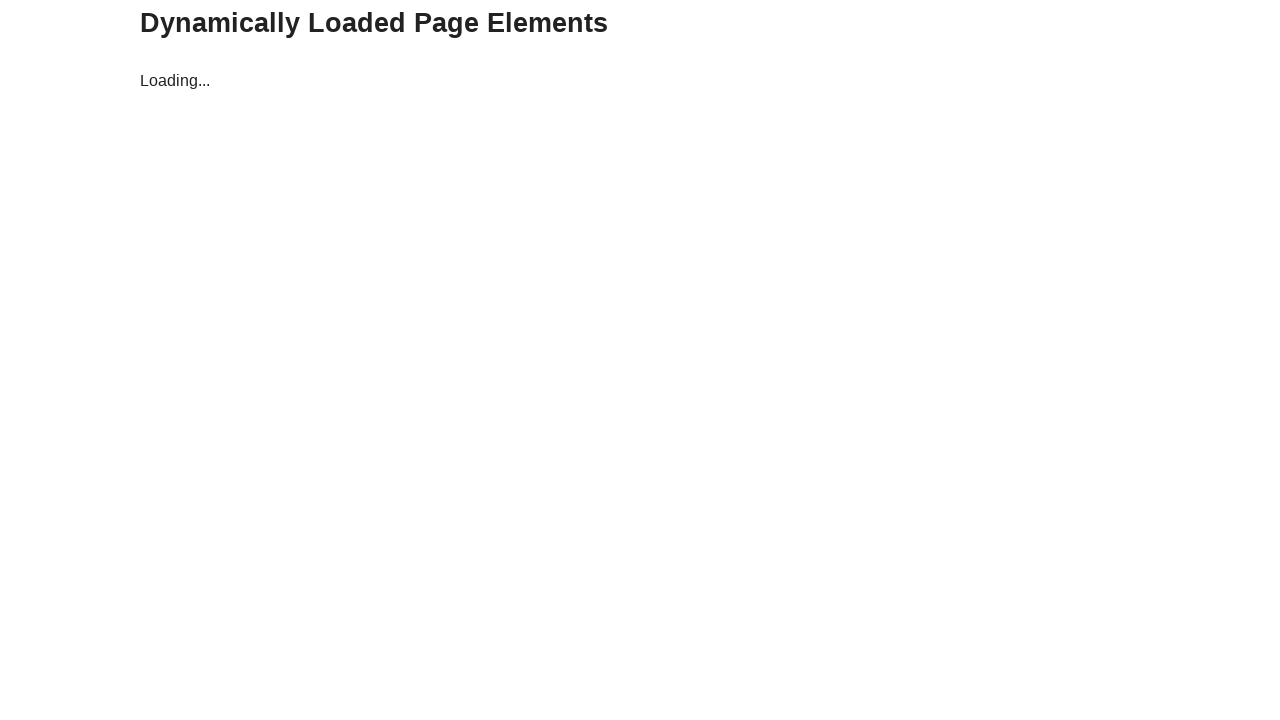

Waited for 'Hello World!' text to become visible
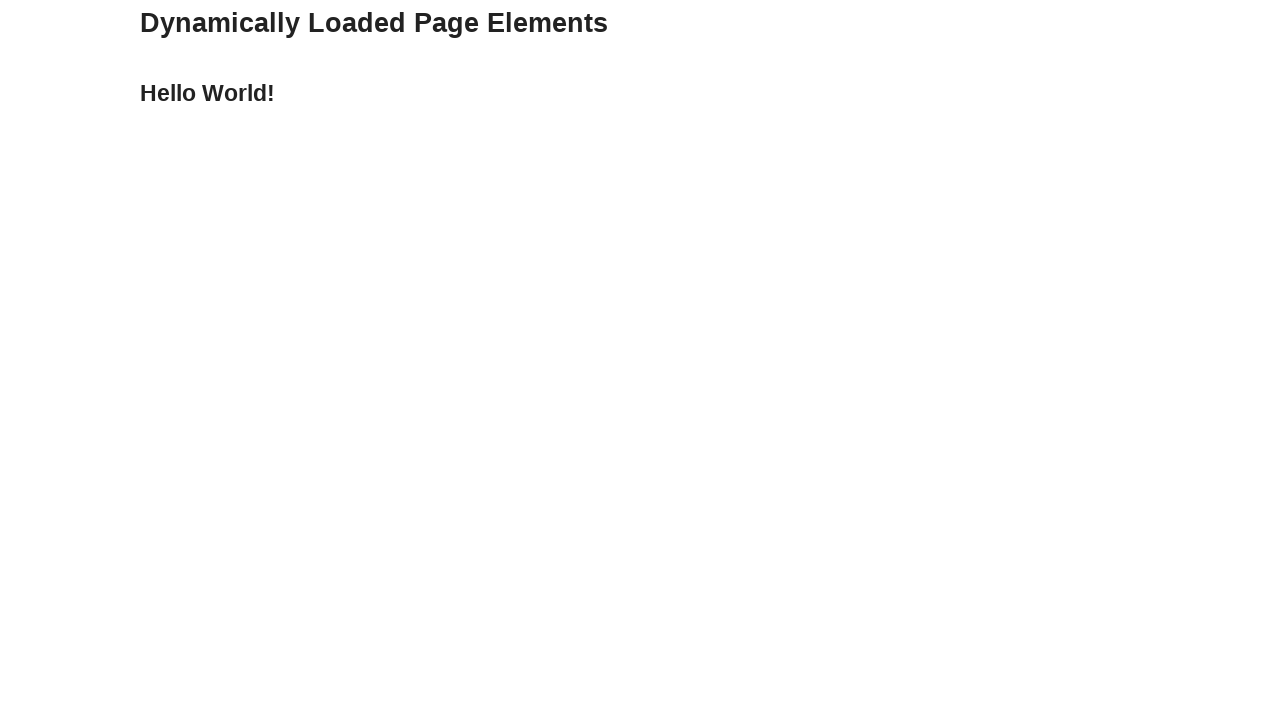

Verified 'Hello World!' text is displayed
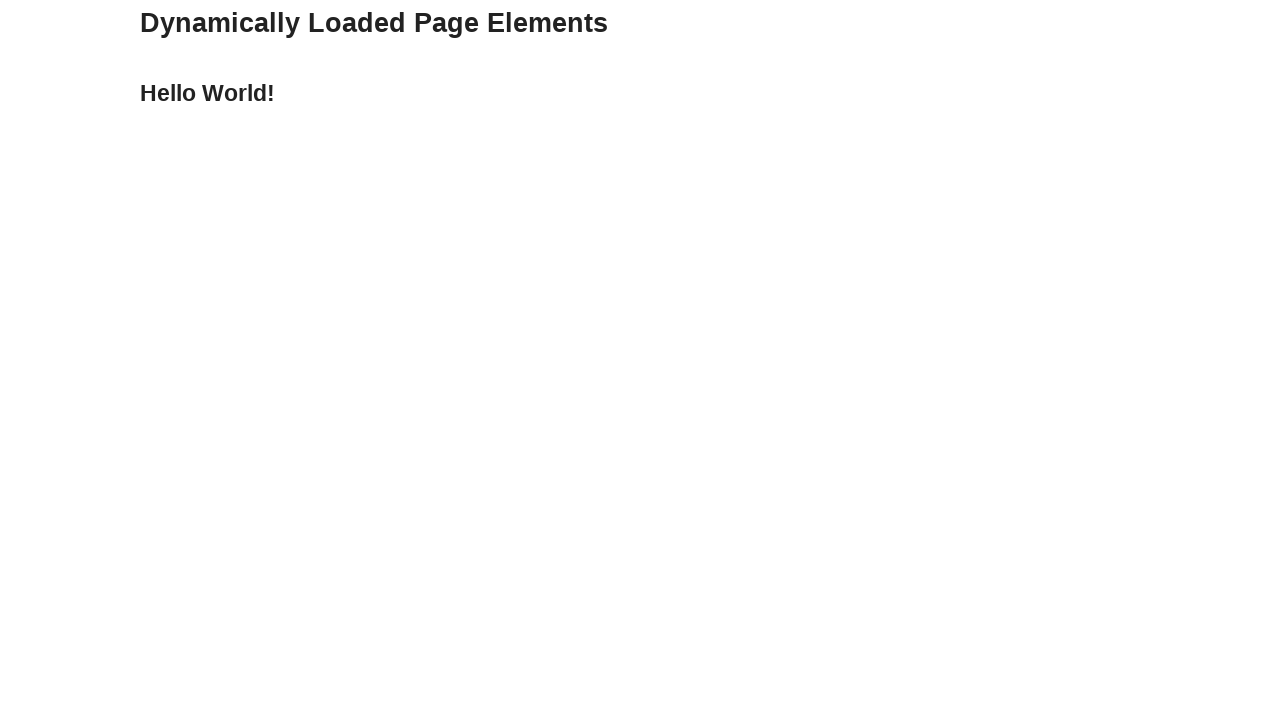

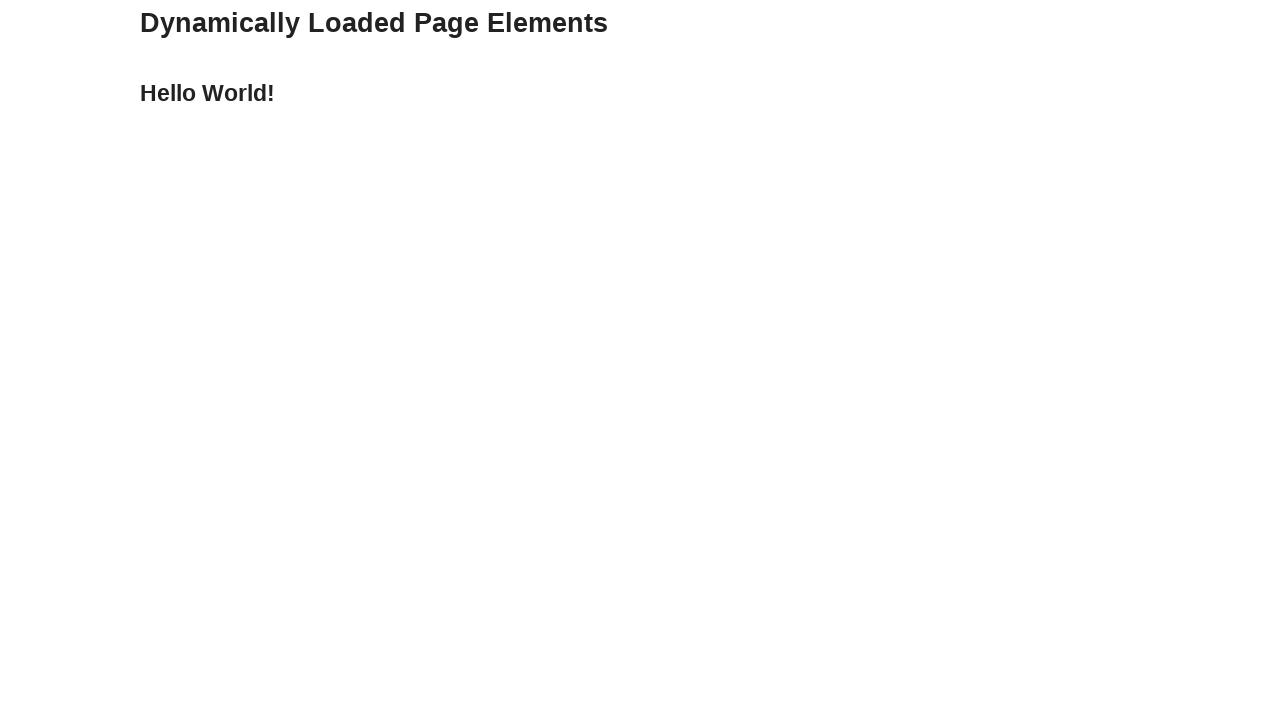